Tests a registration form by filling in first name, last name, and email fields, then submitting and verifying successful registration message.

Starting URL: http://suninjuly.github.io/registration1.html

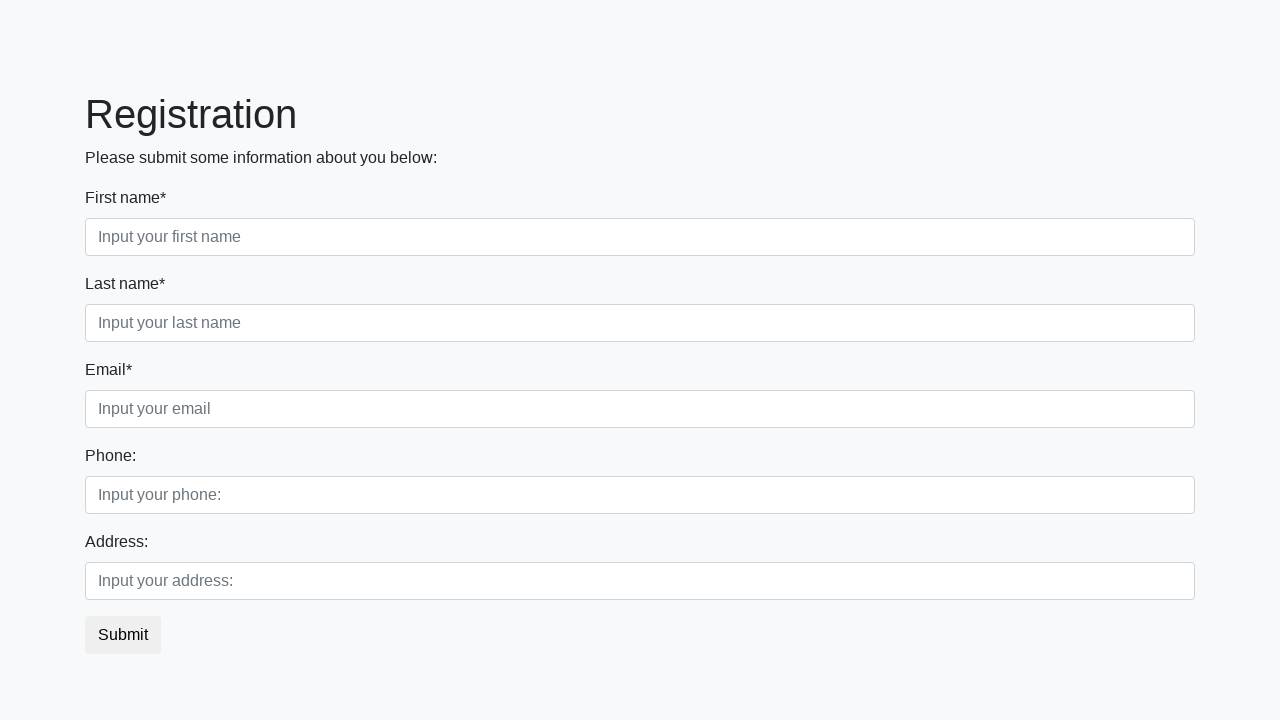

Filled first name field with 'Marcus' on .first_block input.first
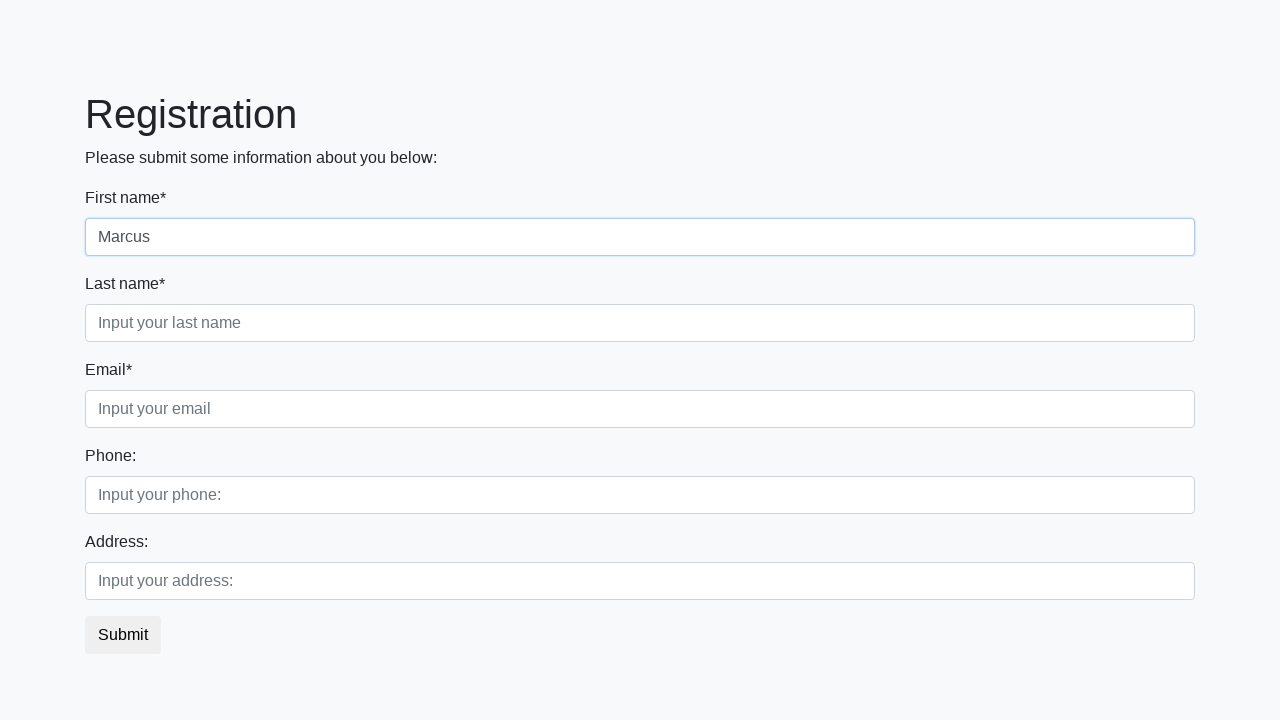

Filled last name field with 'Thompson' on .first_block input.second
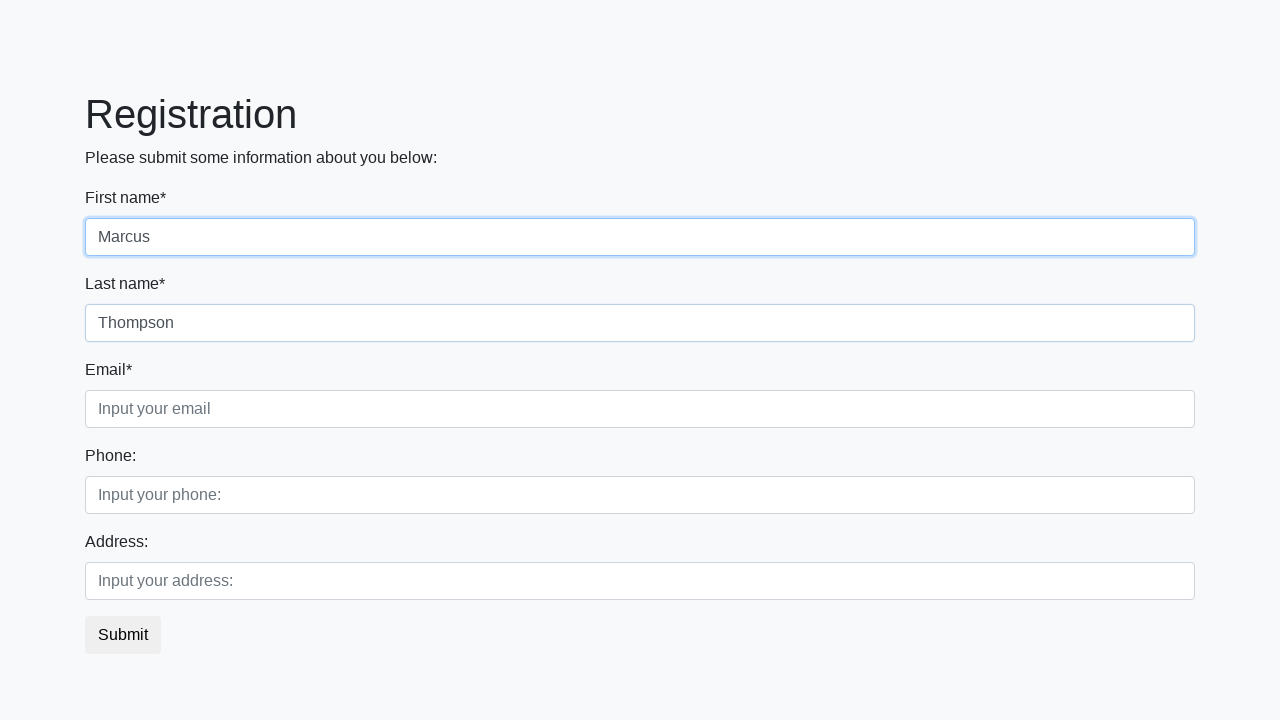

Filled email field with 'marcus.thompson@example.com' on .first_block input.third
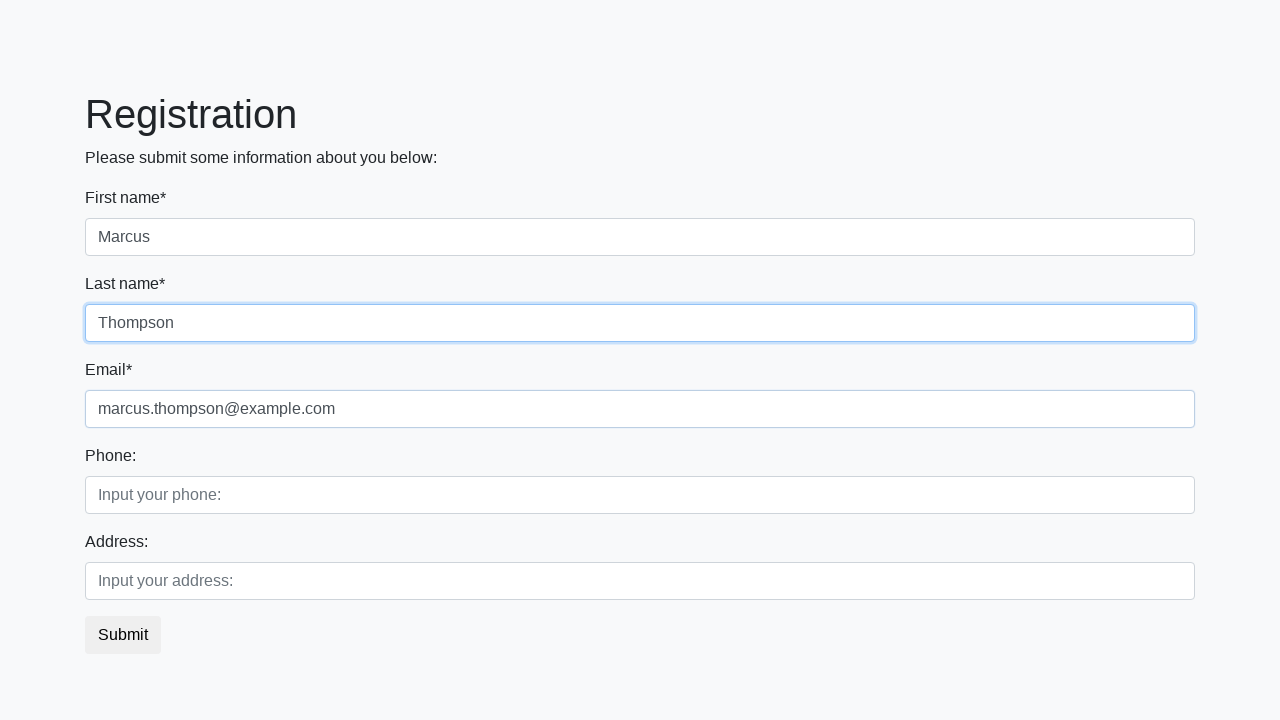

Clicked submit button to register at (123, 635) on button.btn
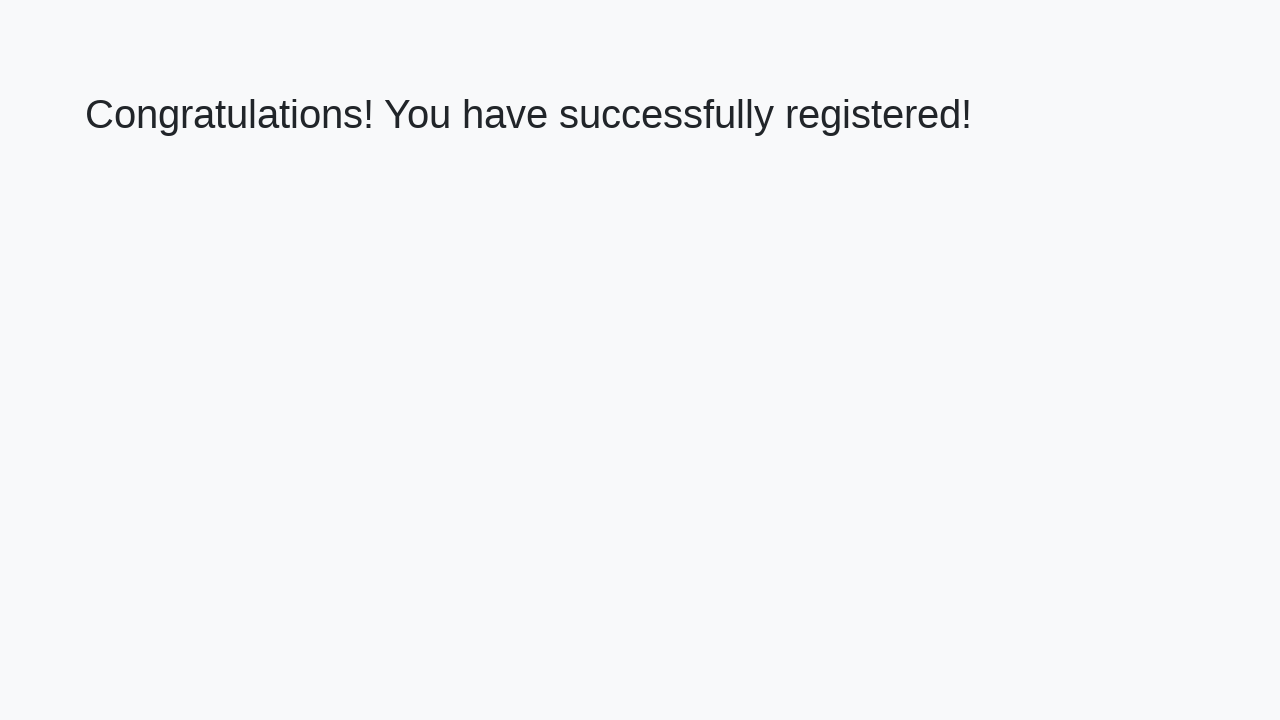

Registration success message appeared
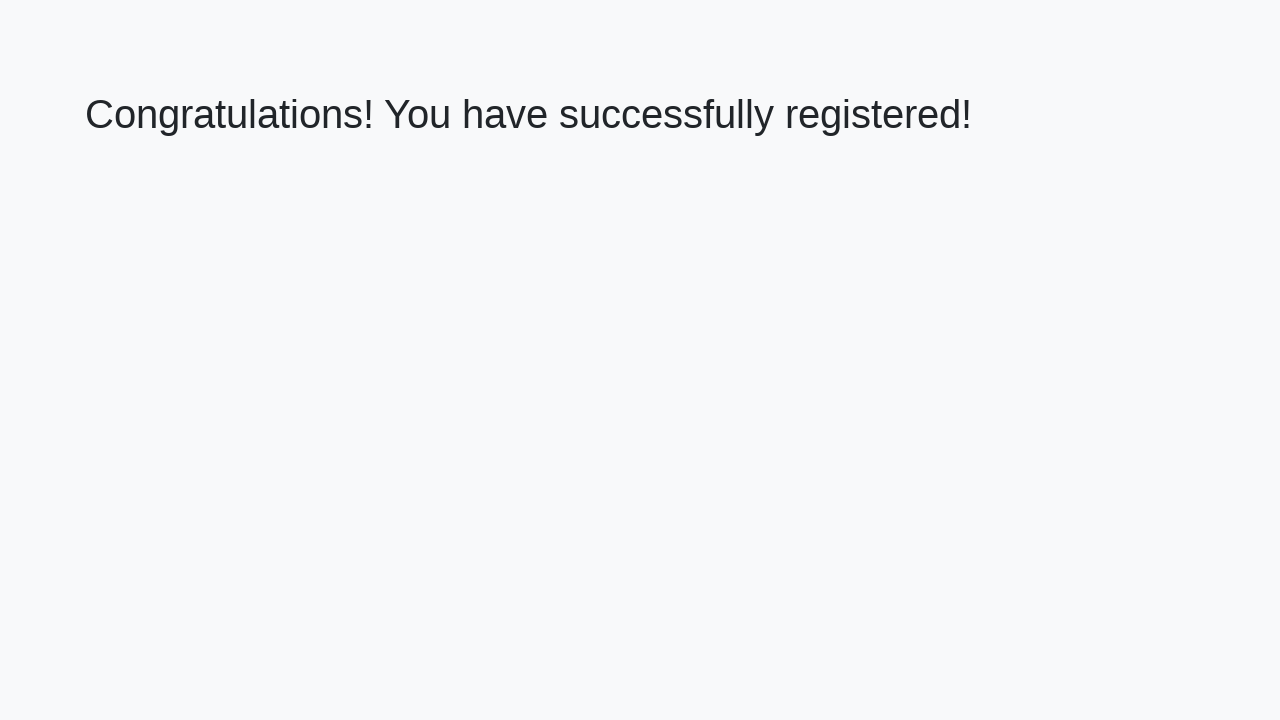

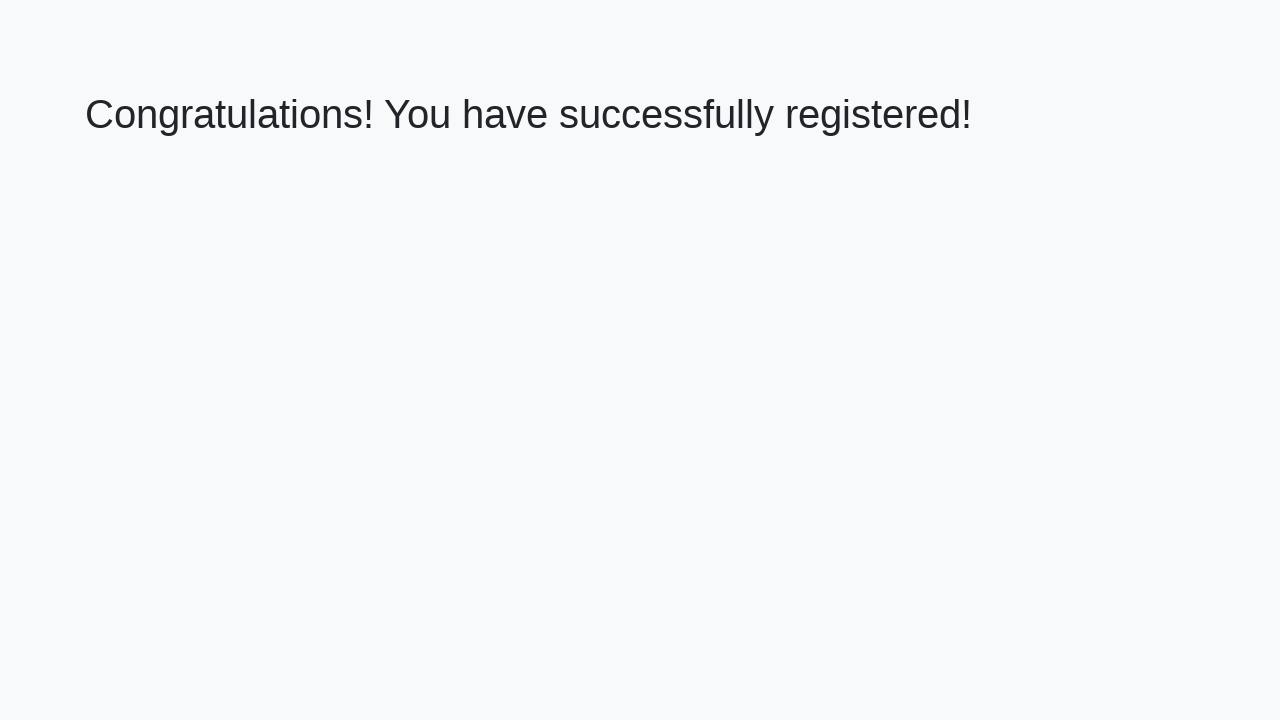